Tests a registration form workflow including form filling, checkbox selection, and verification of loading indicator and success message

Starting URL: https://victoretc.github.io/selenium_waits/

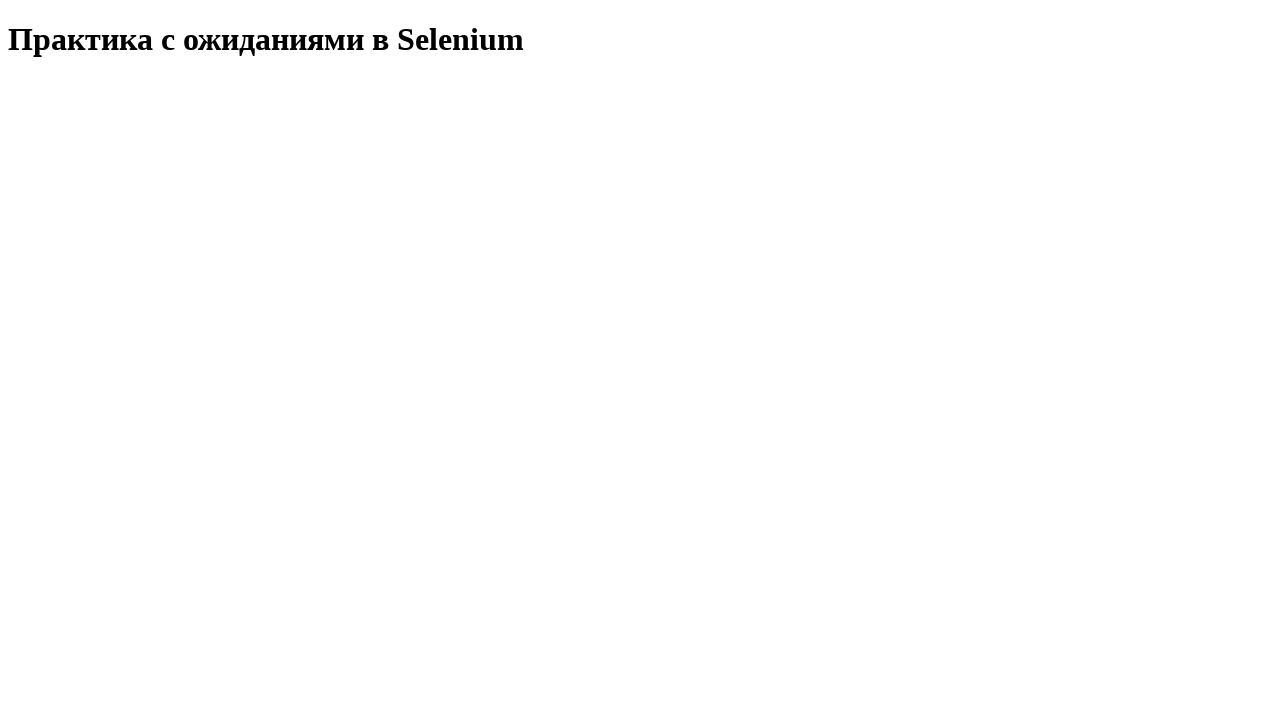

Verified page title contains 'Практика Selenium'
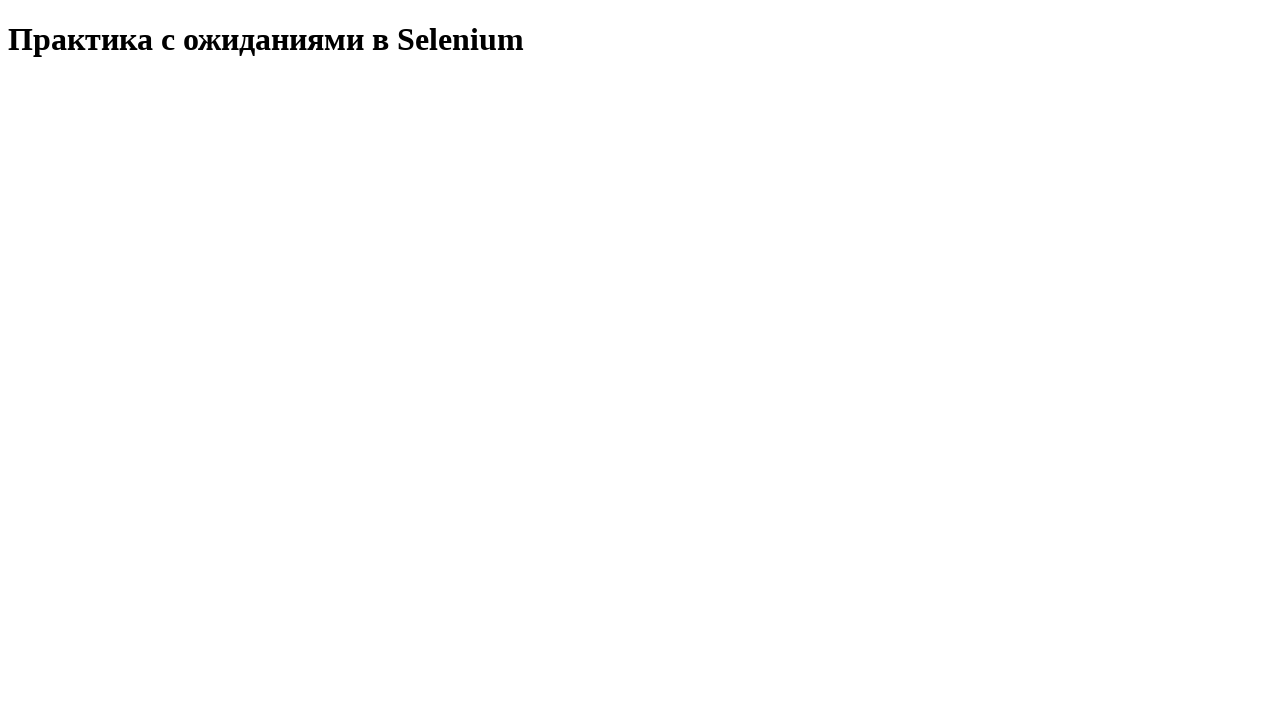

Clicked 'Start Testing' button at (80, 90) on xpath=//button[text()='Начать тестирование']
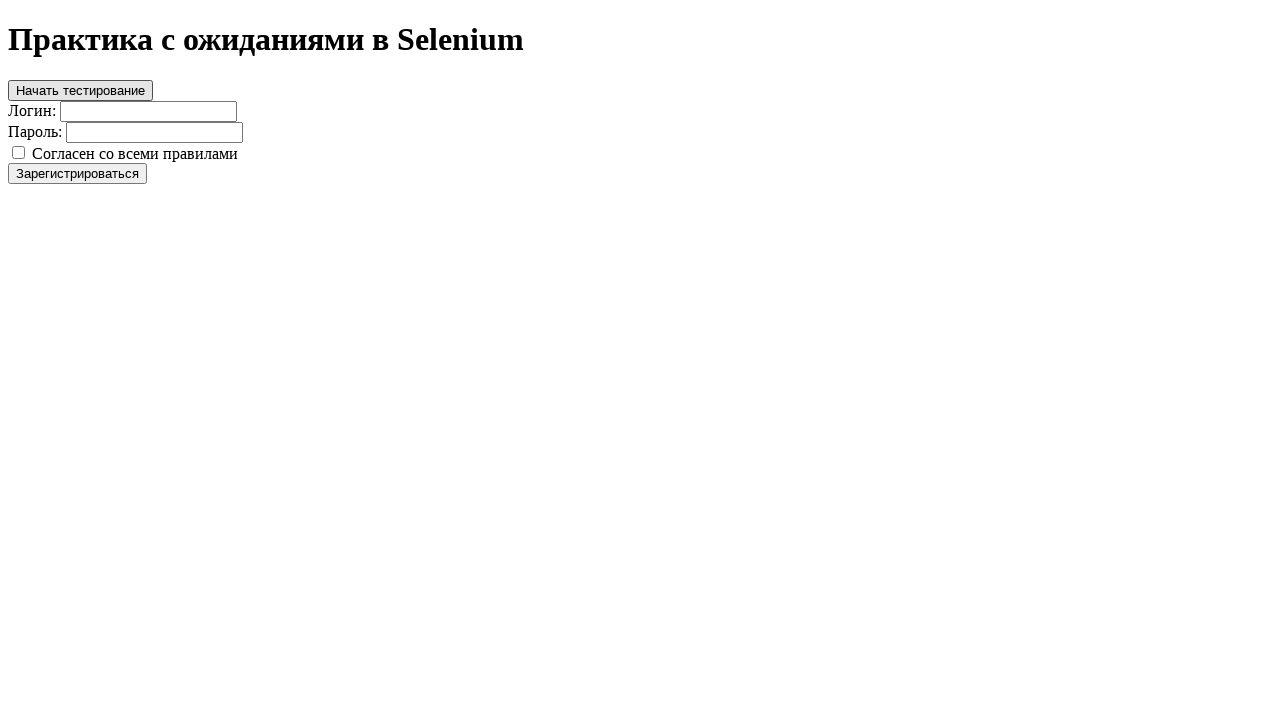

Filled login field with 'login' on #login
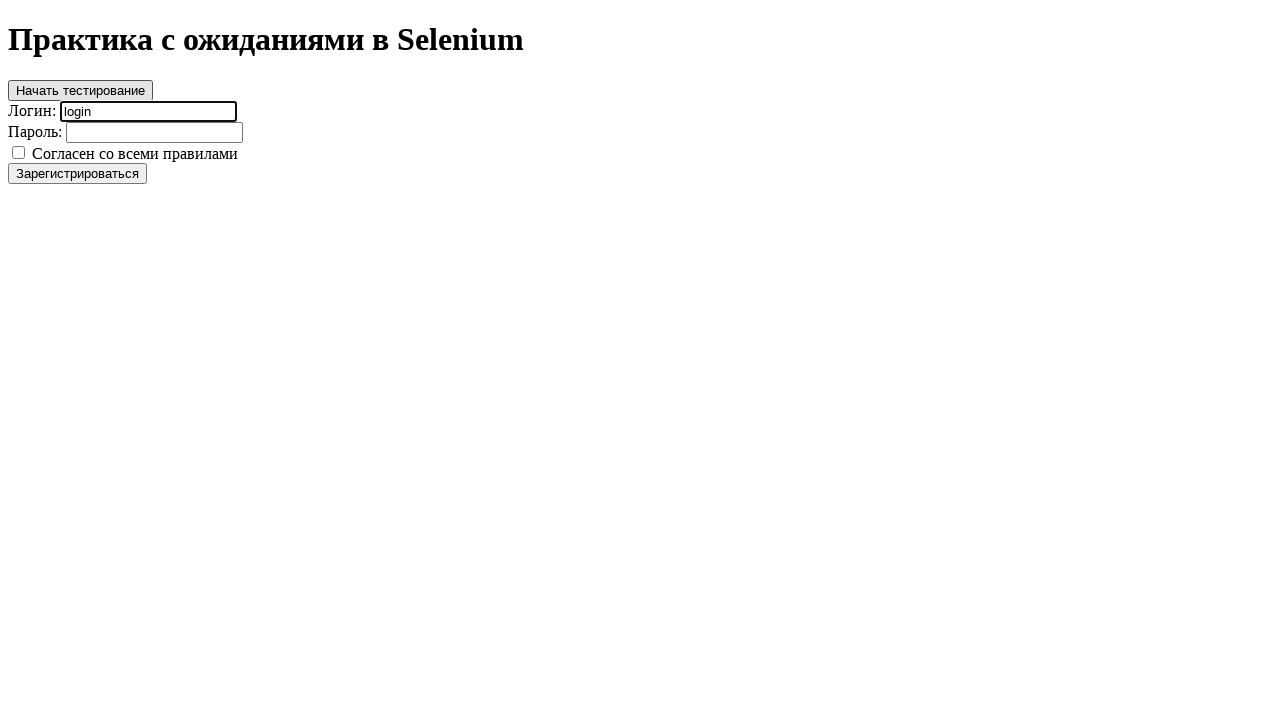

Filled password field with 'password' on #password
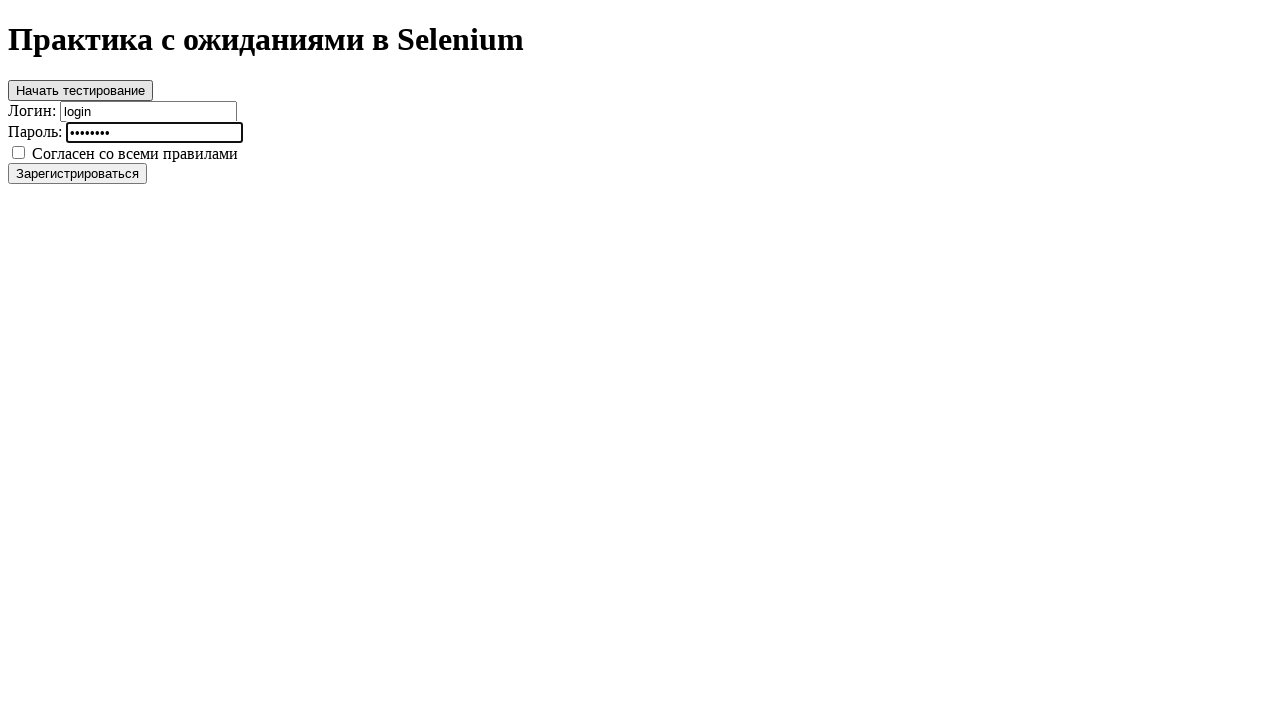

Clicked agreement checkbox to enable it at (18, 152) on #agree
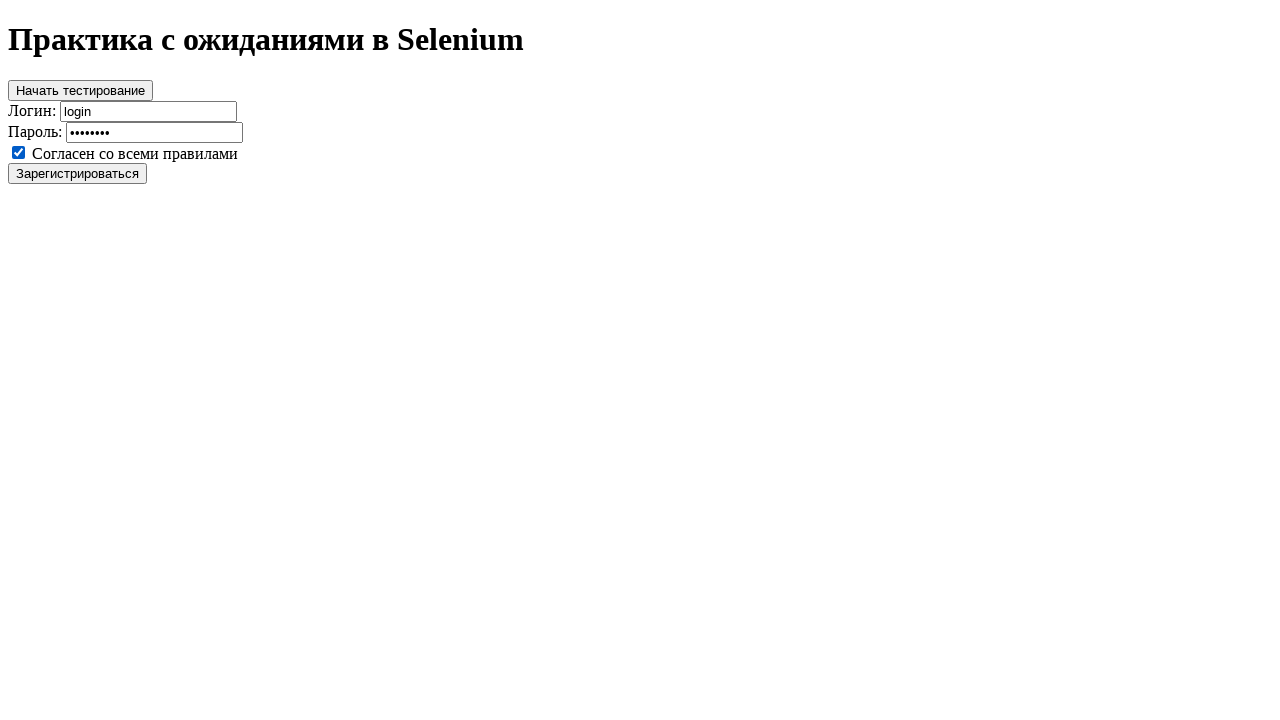

Clicked register button to submit form at (78, 173) on #register
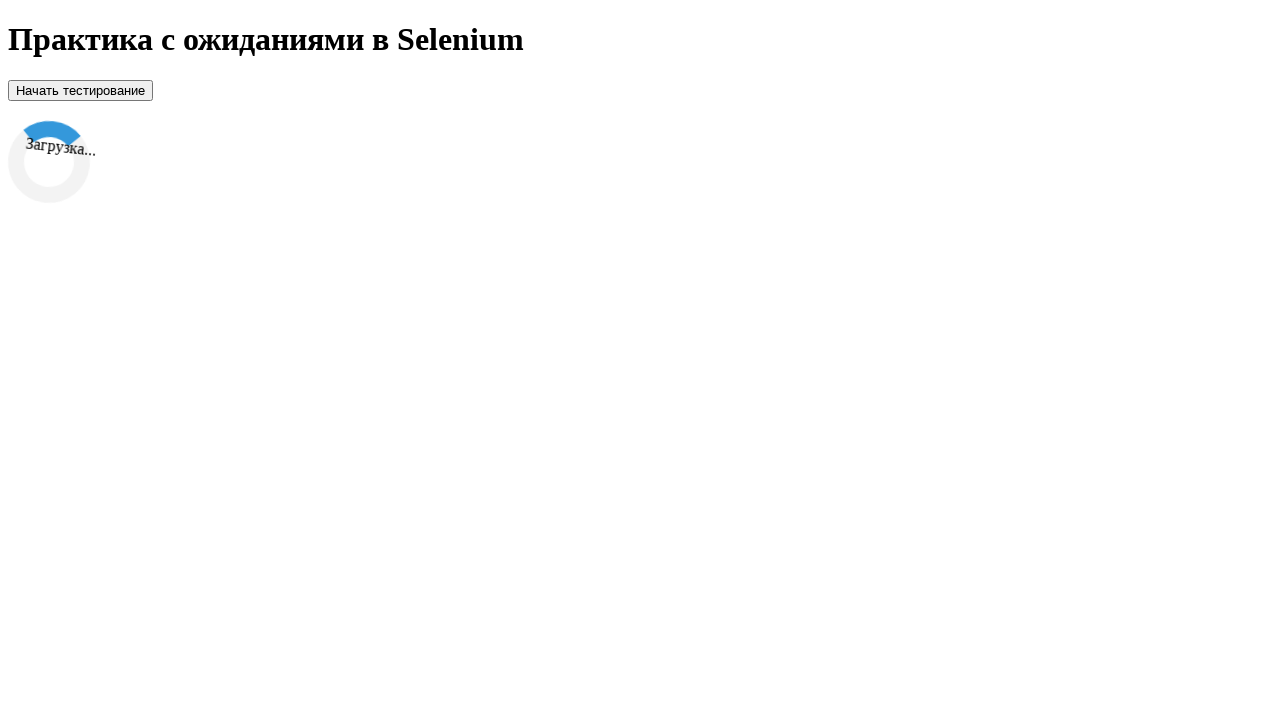

Verified loading indicator is visible
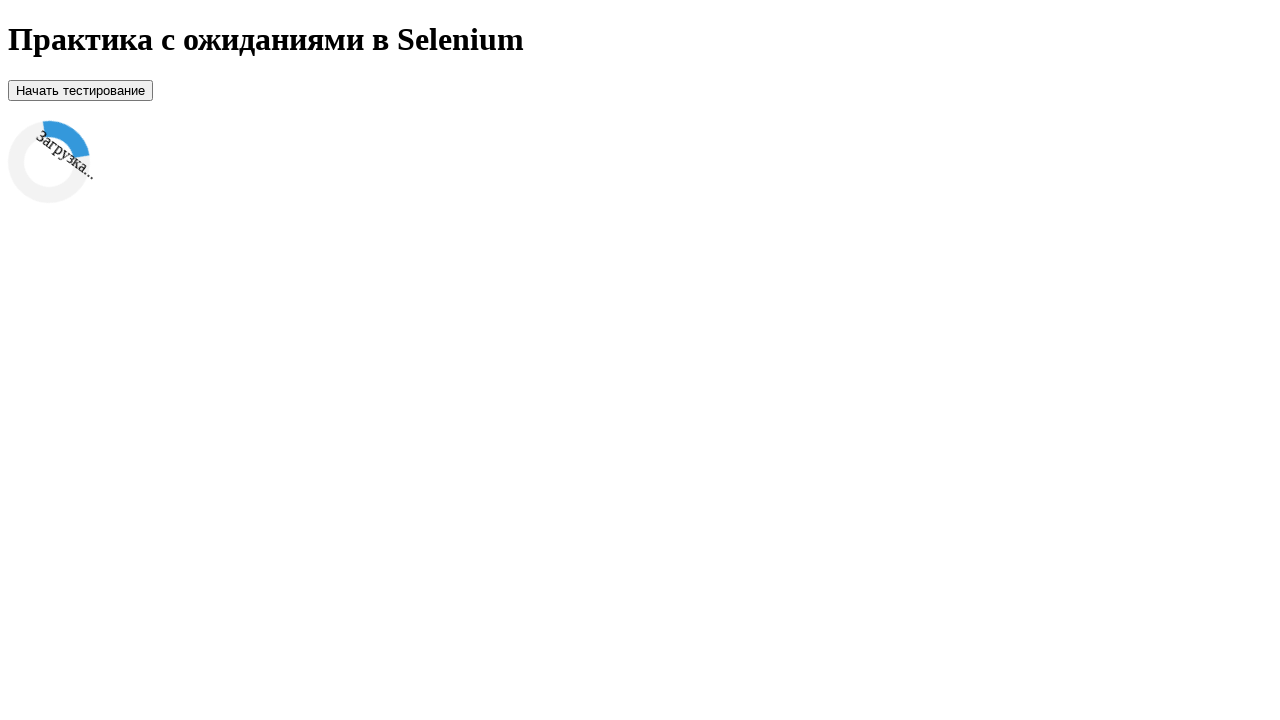

Success message appeared and became visible
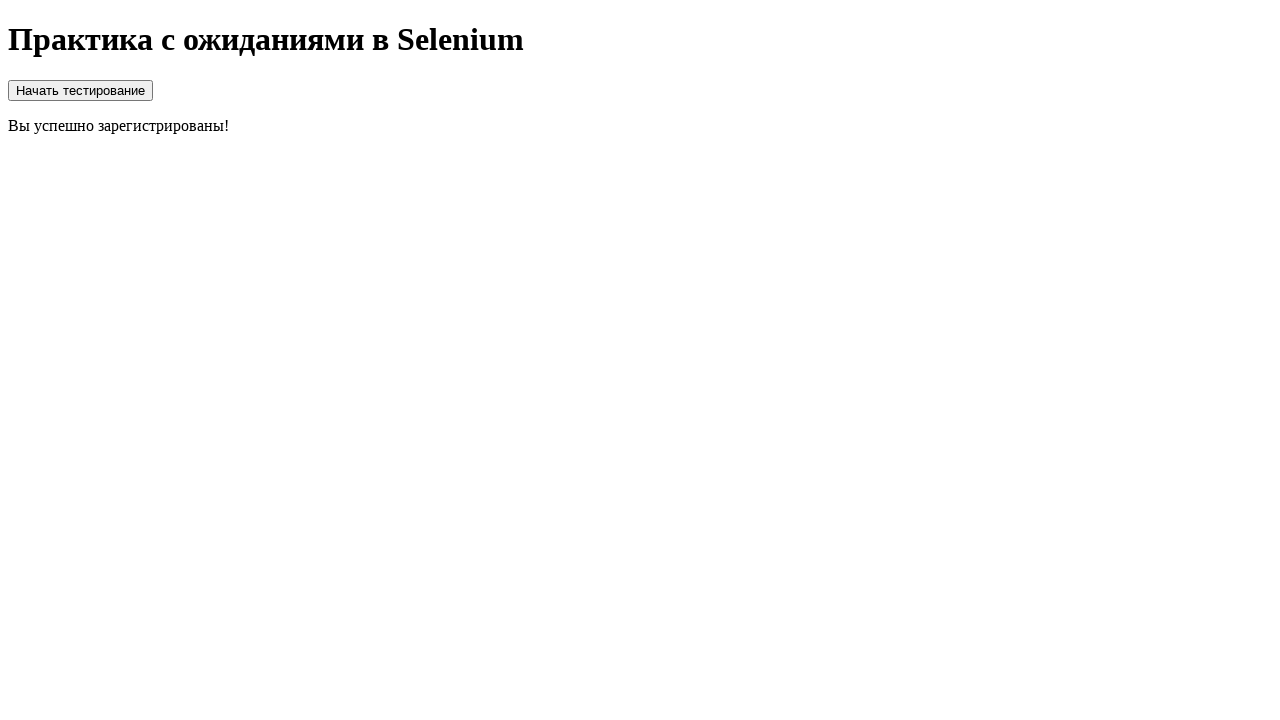

Verified success message is visible
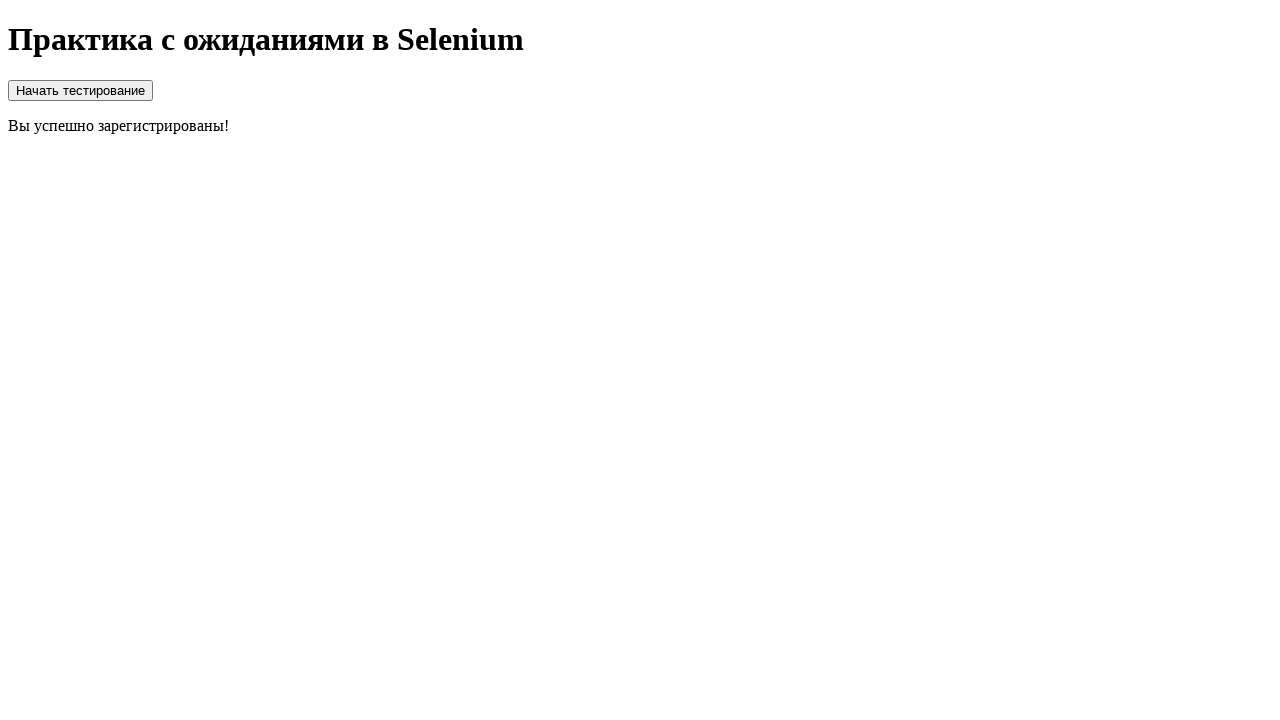

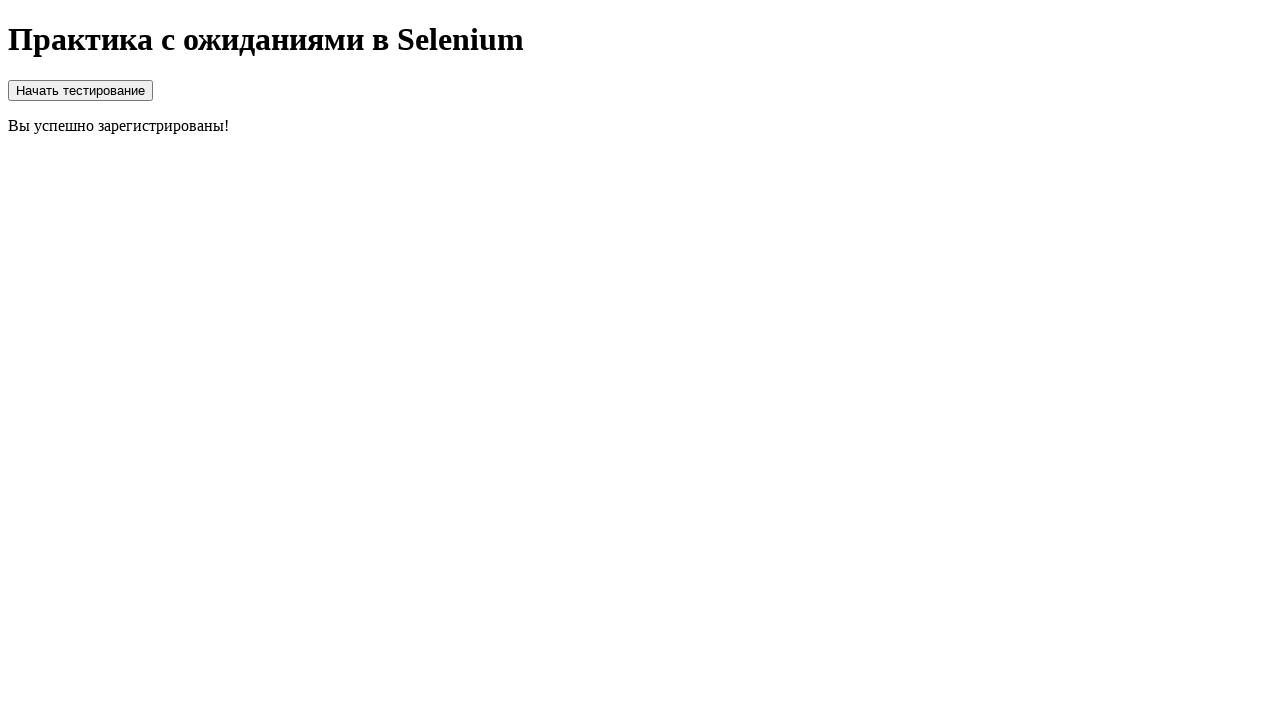